Tests a registration form by filling in first name, last name, and email fields, then submitting and verifying the success message

Starting URL: http://suninjuly.github.io/registration1.html

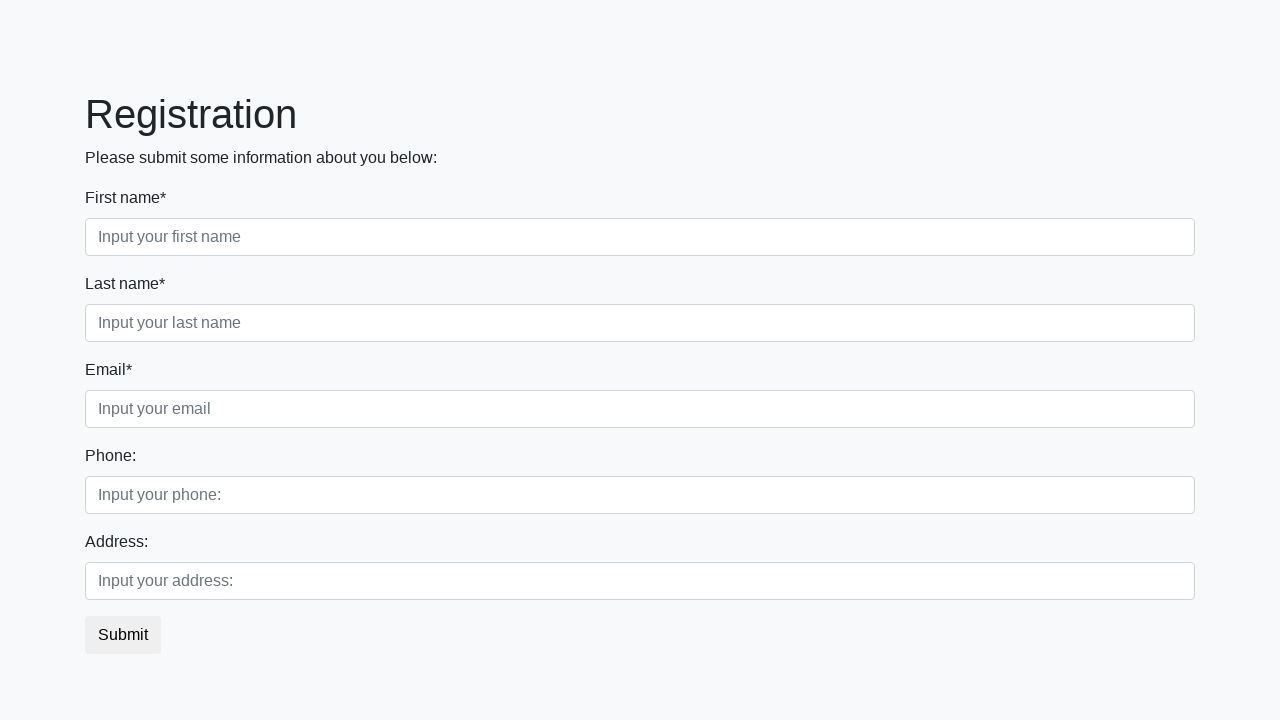

Navigated to registration form page
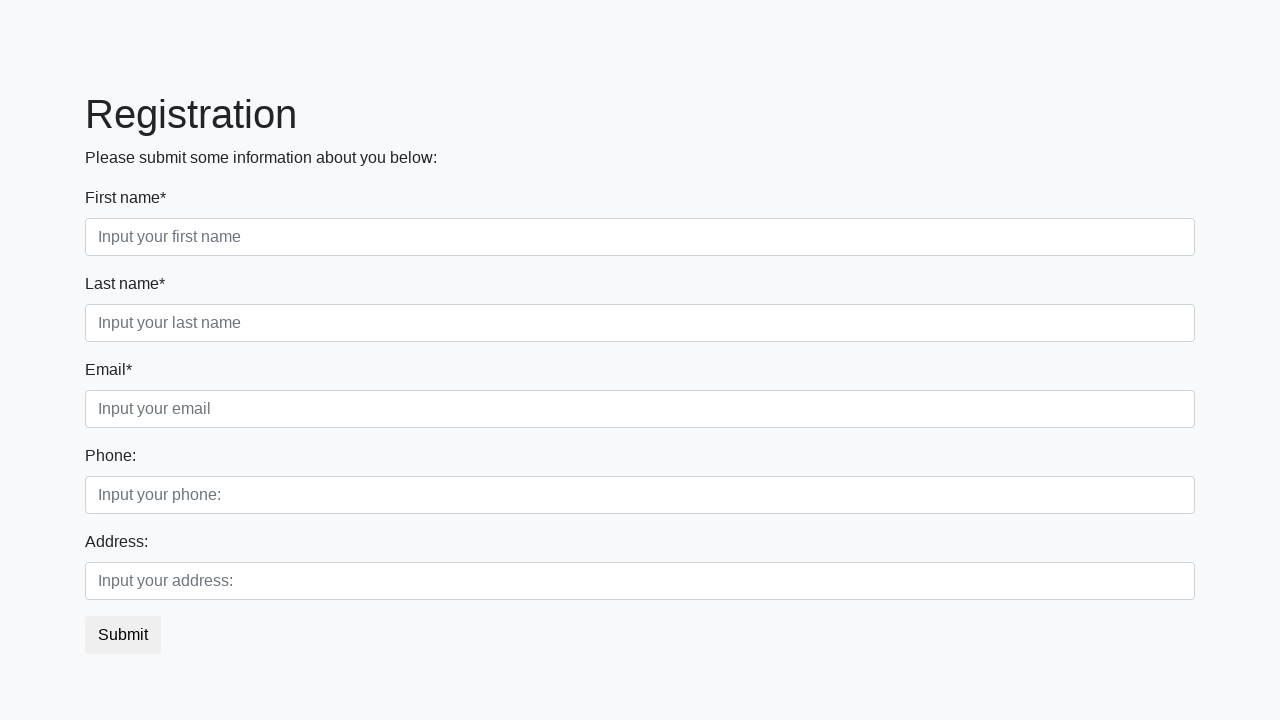

Filled first name field with 'Michael' on //input[@placeholder='Input your first name']
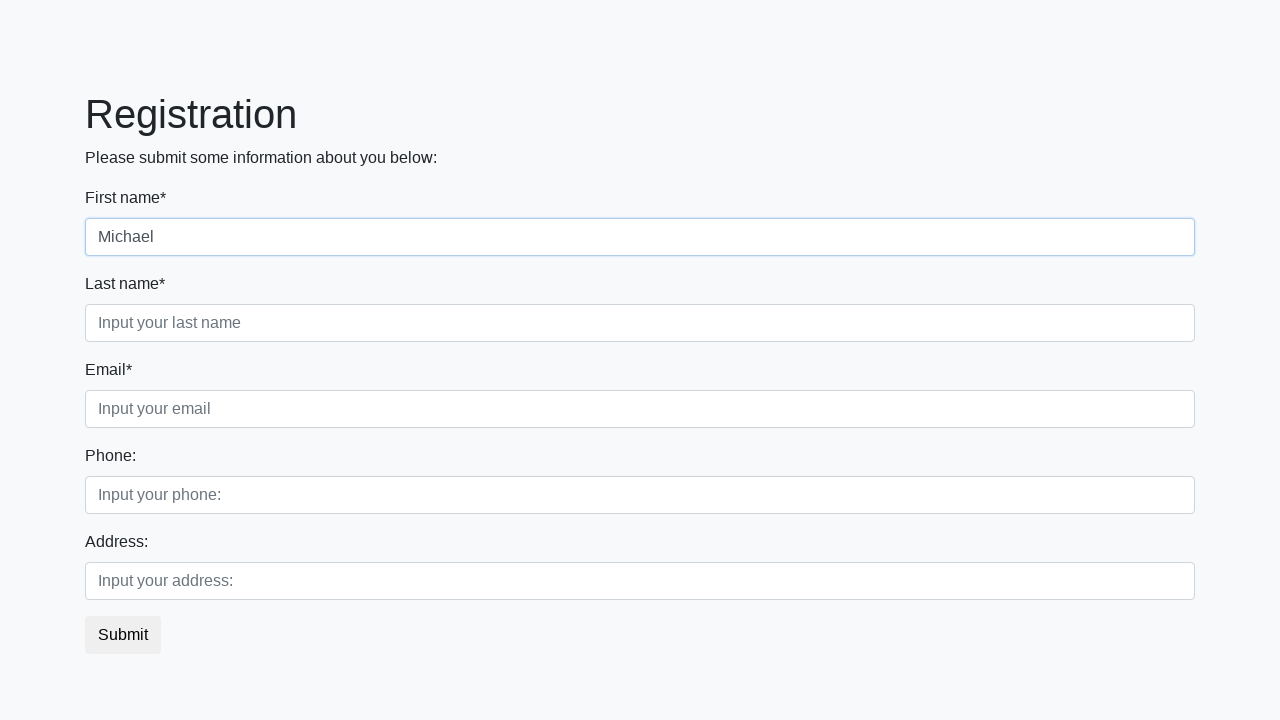

Filled last name field with 'Johnson' on //input[@placeholder='Input your last name']
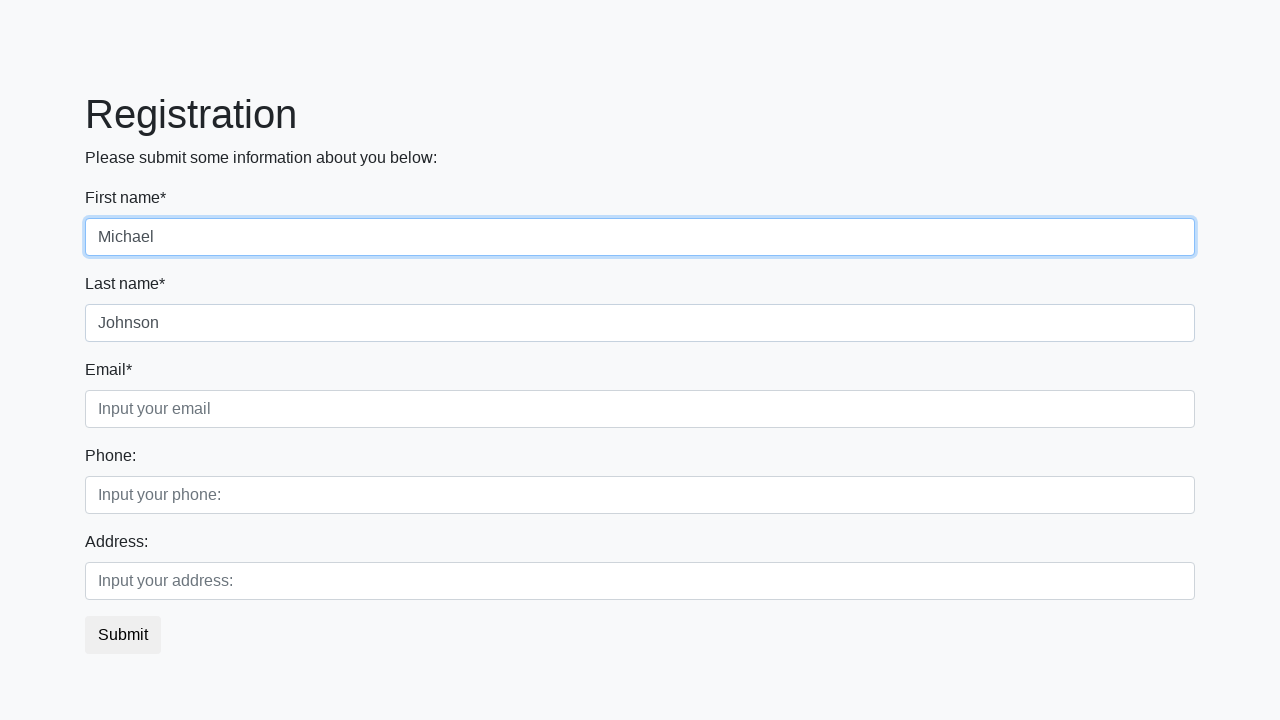

Filled email field with 'testuser@example.com' on //input[@placeholder='Input your email']
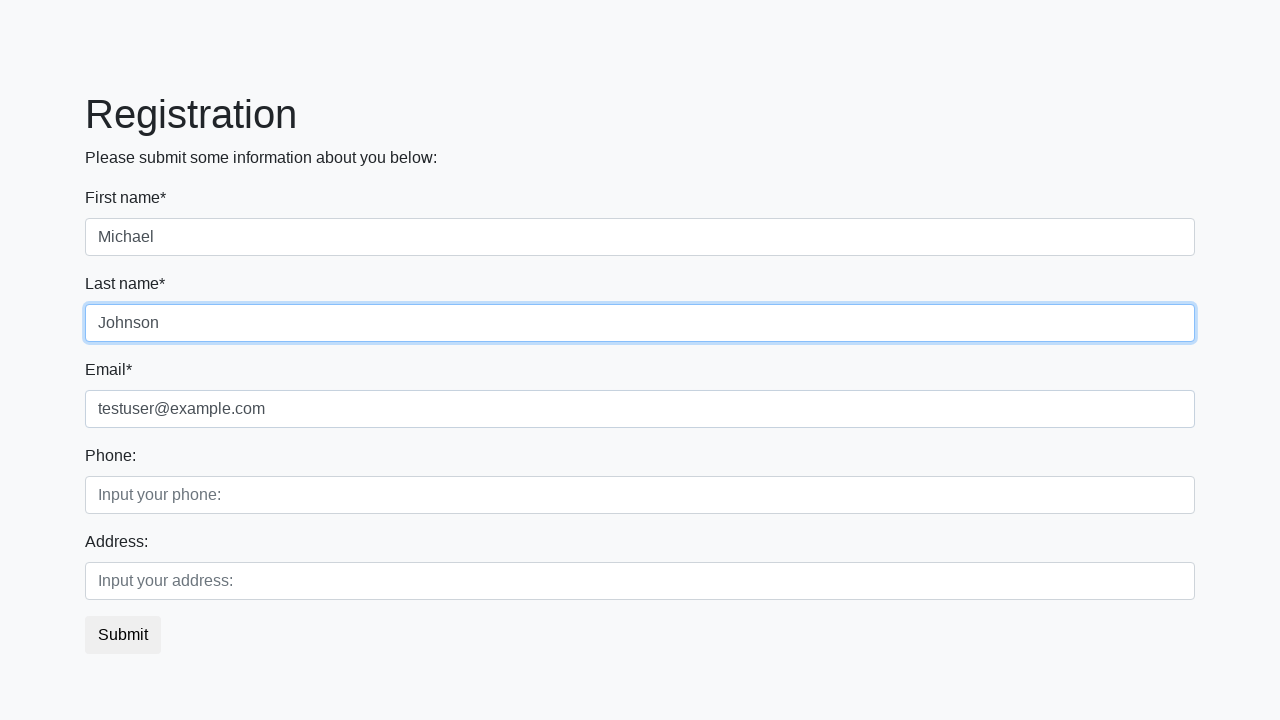

Clicked submit button to register at (123, 635) on button.btn
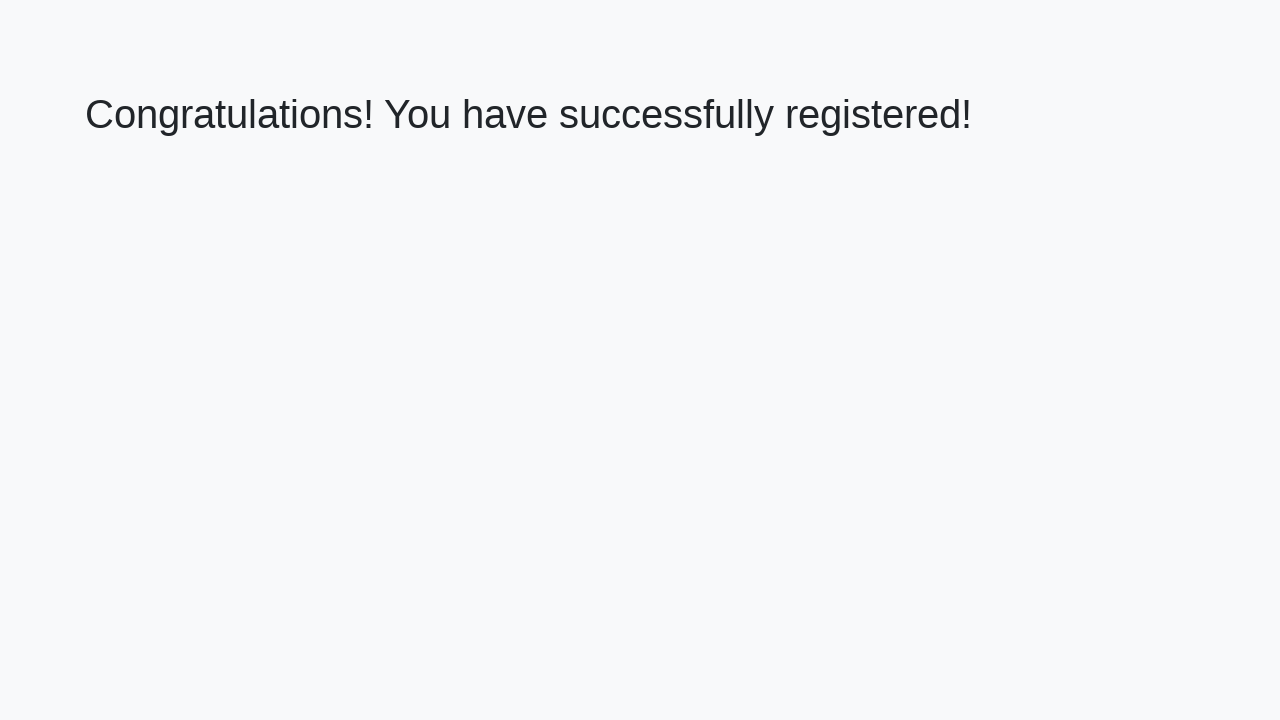

Success message heading appeared
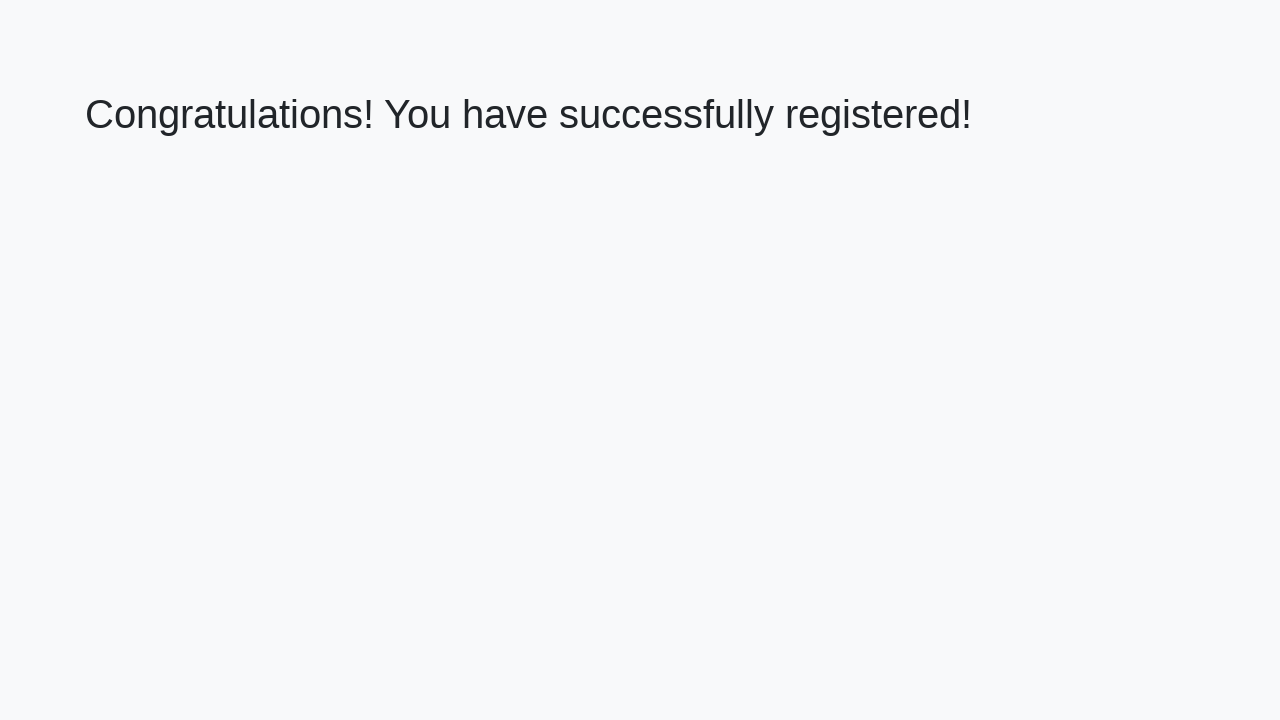

Retrieved success message text
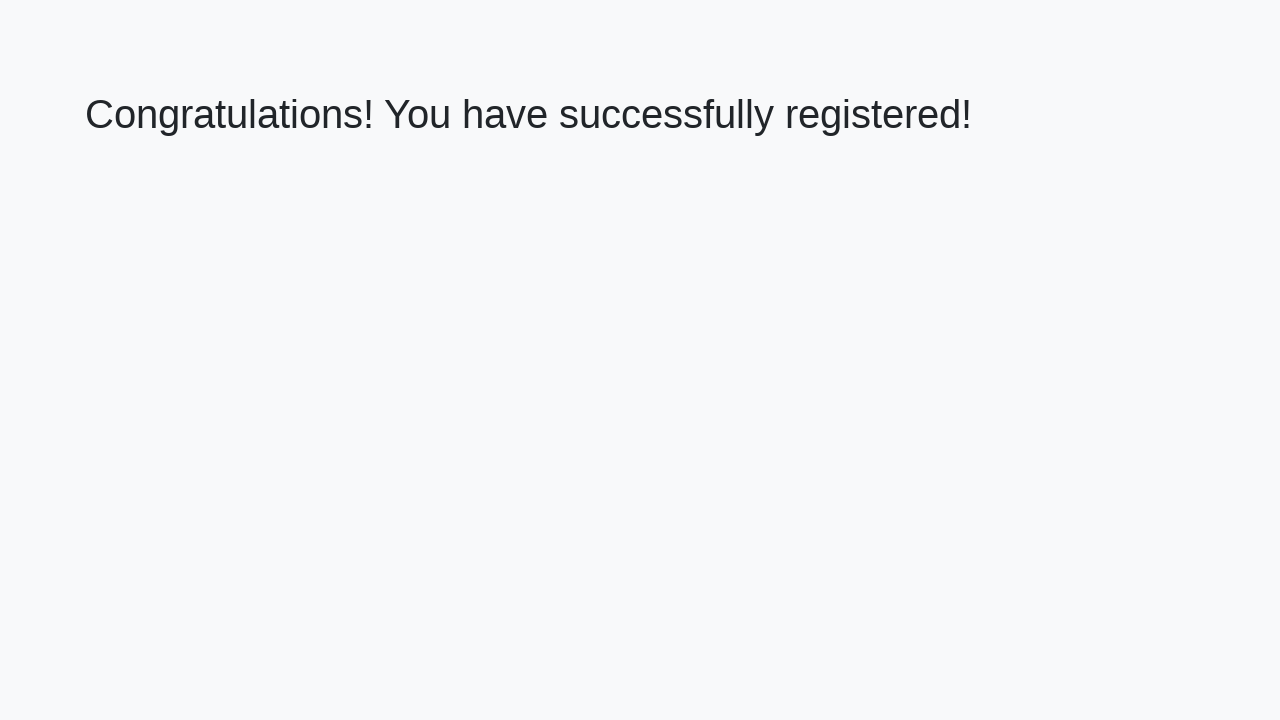

Verified success message contains expected text
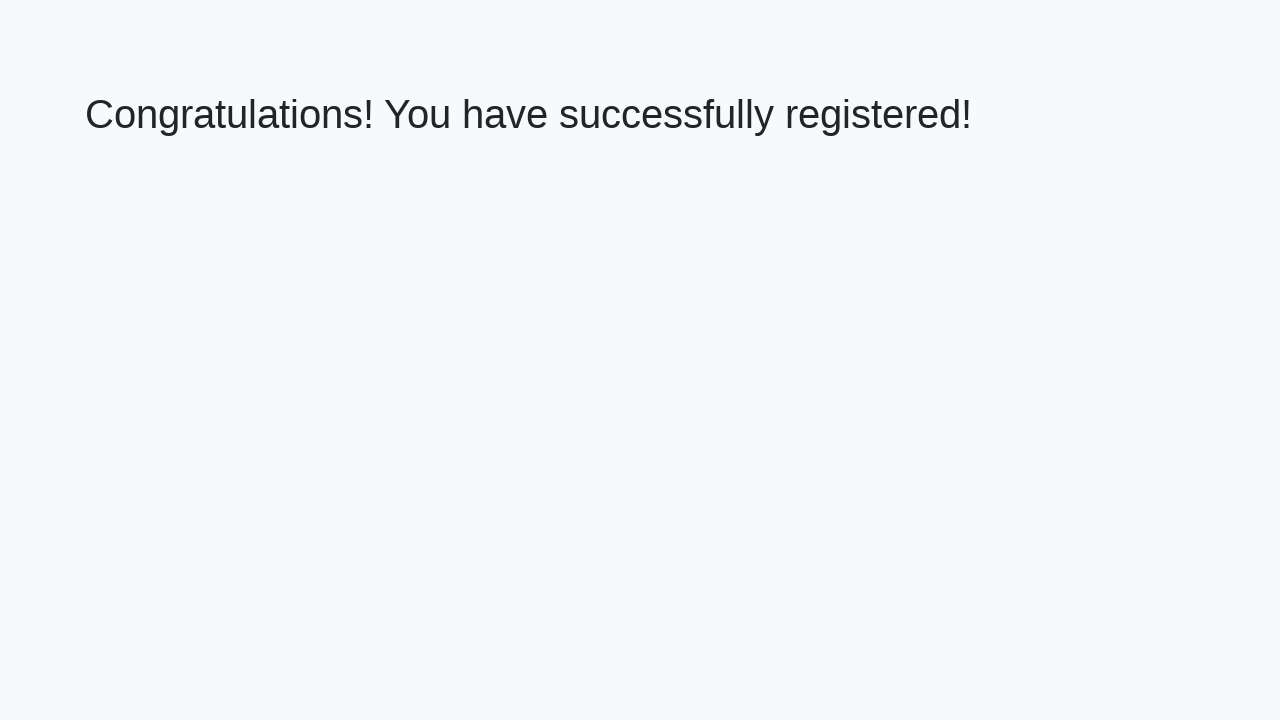

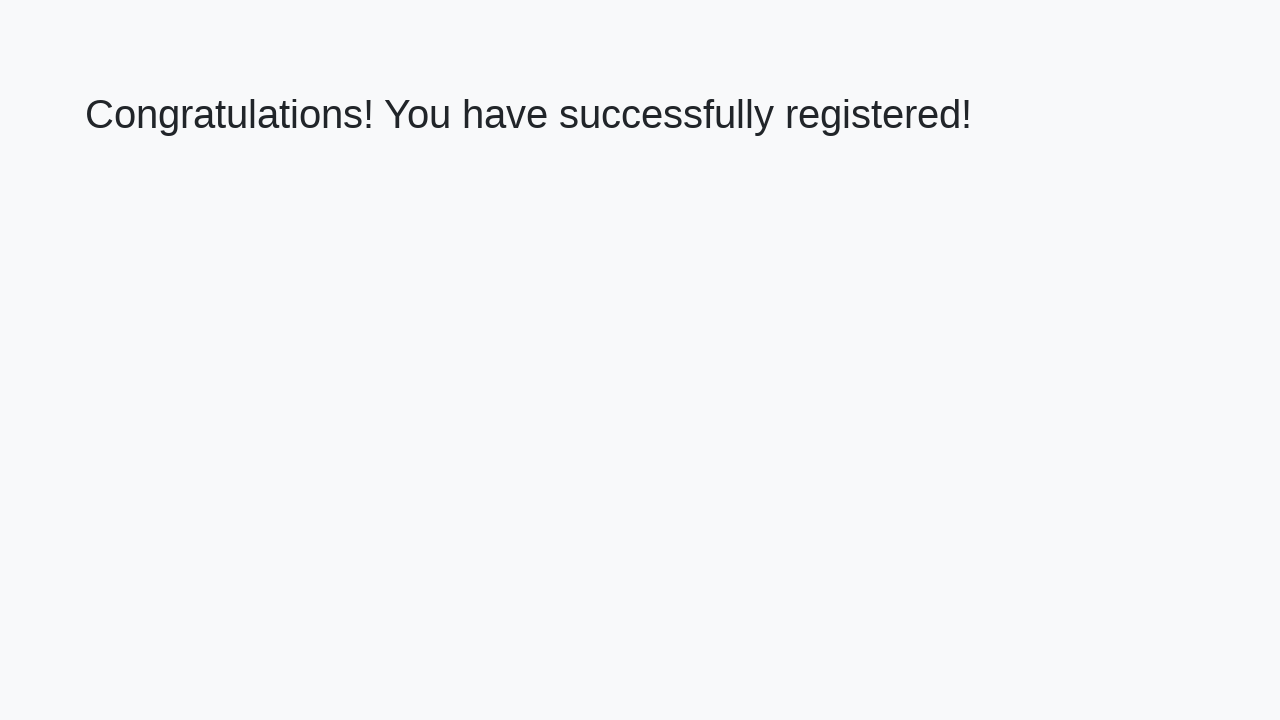